Tests form interaction on a registration page by filling username and email fields, clearing and re-entering data, and selecting a radio button option

Starting URL: https://thetestingworld.com/testings/

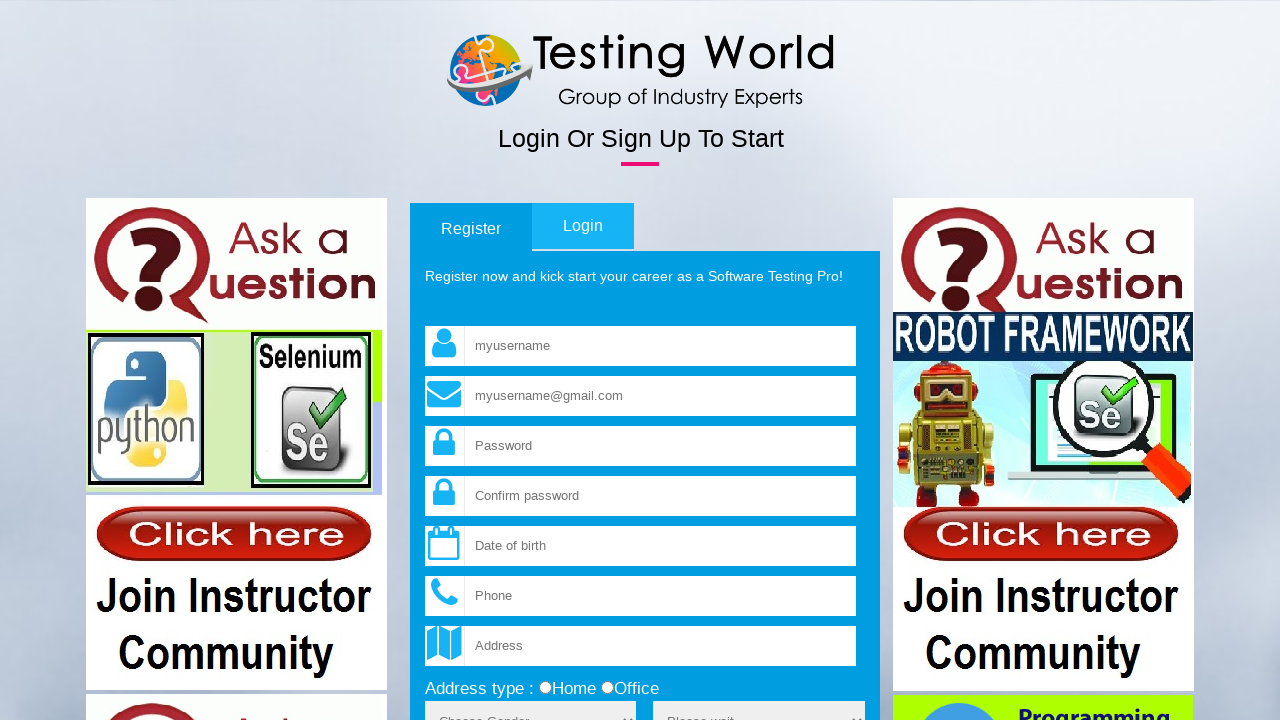

Filled username field with 'Abhfgy' on input[name='fld_username']
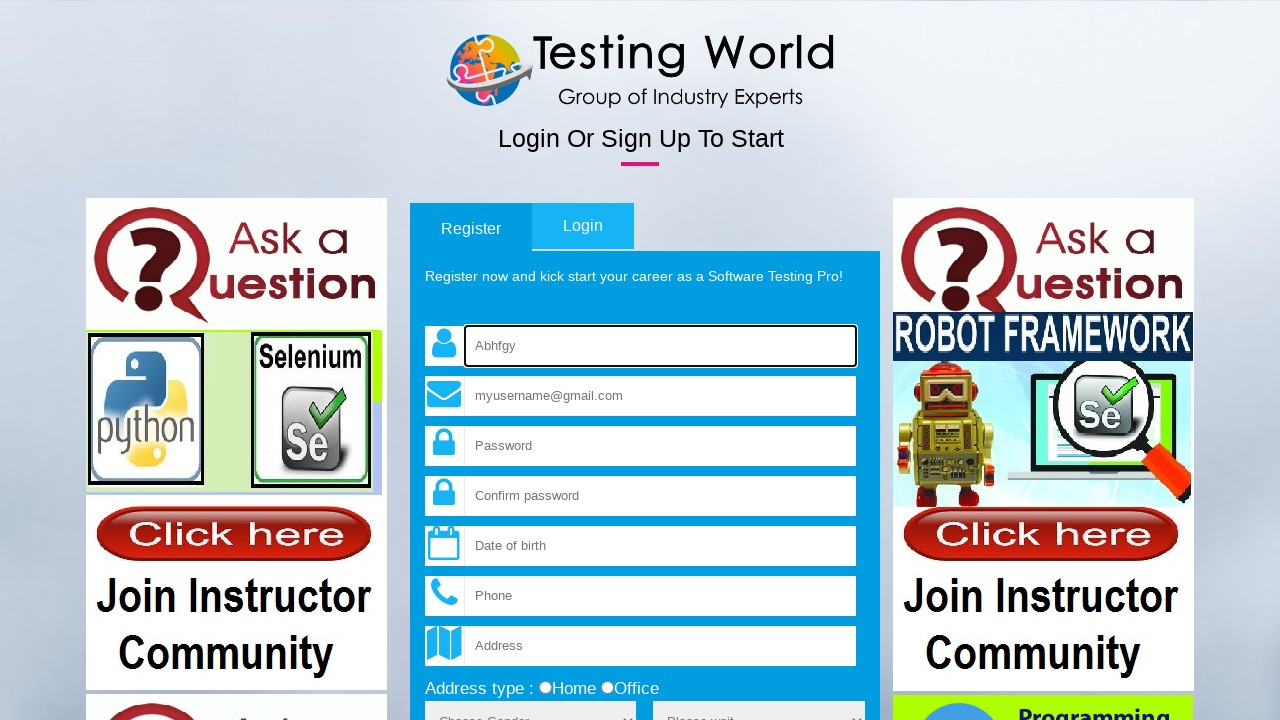

Cleared username field on input[name='fld_username']
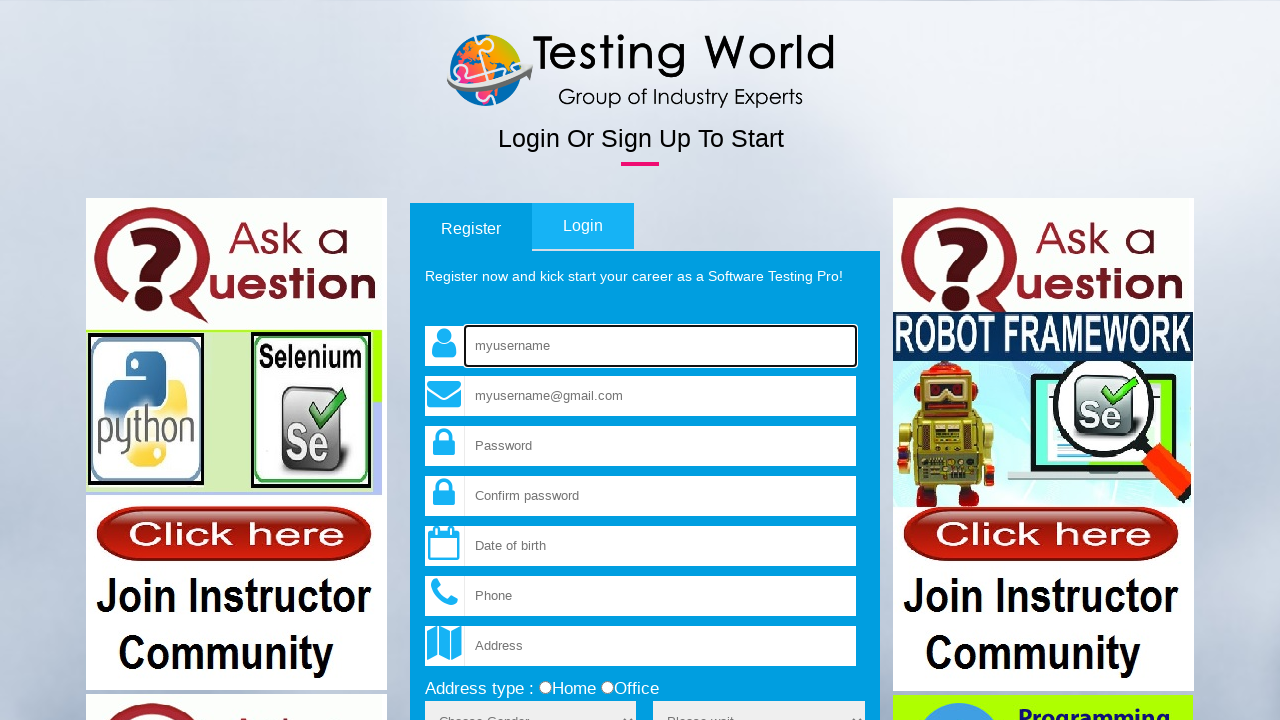

Filled email field with 'testuser@example.com' on input[name='fld_email']
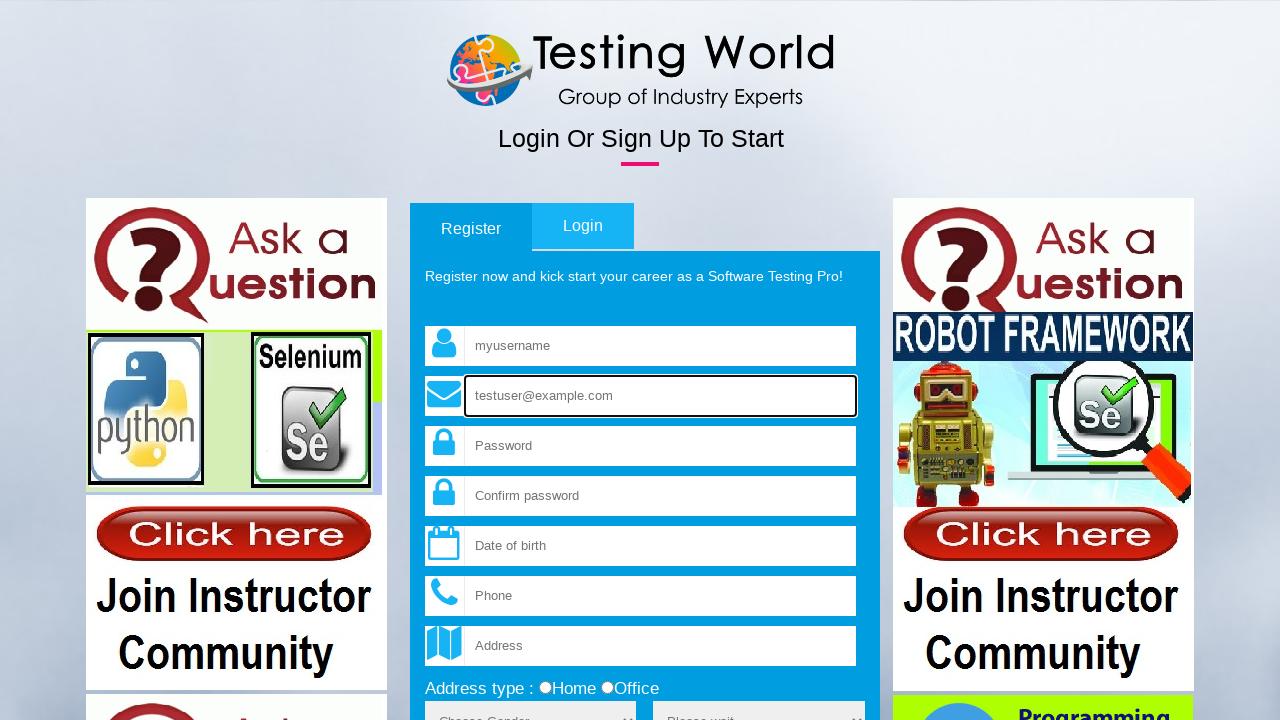

Re-filled username field with 'Angela' on input[name='fld_username']
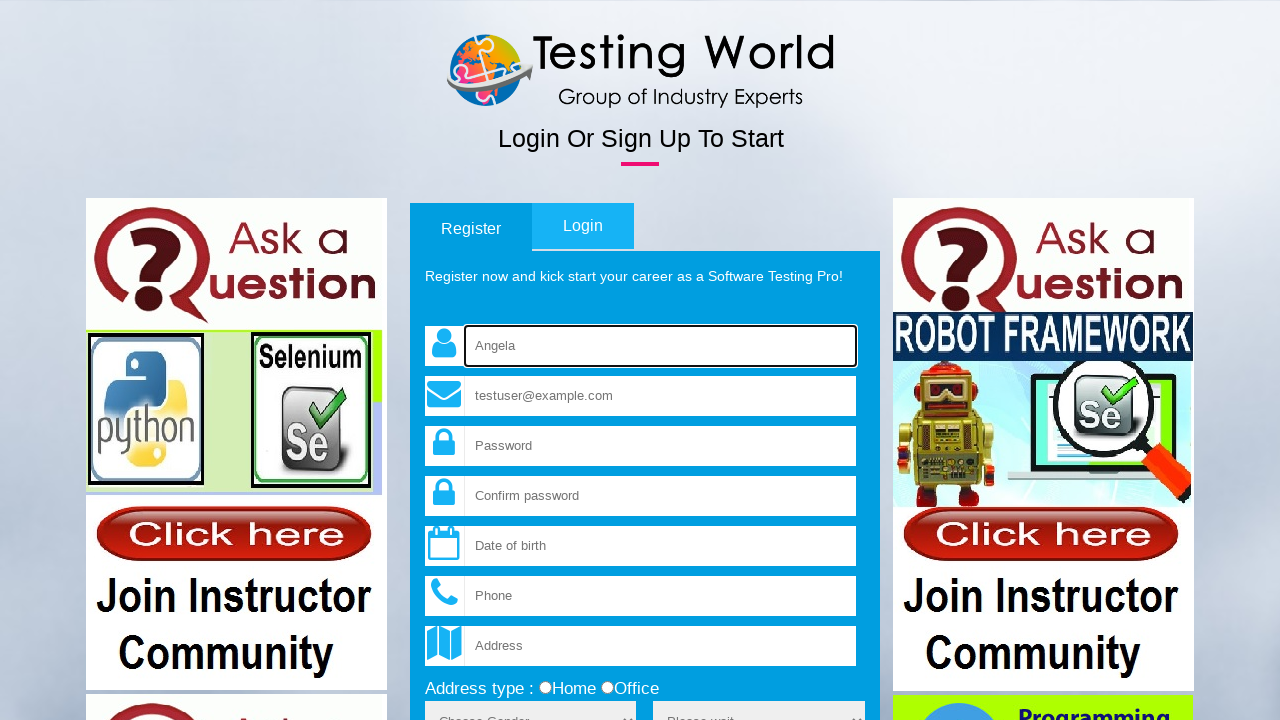

Selected 'office' radio button option at (607, 688) on input[value='office']
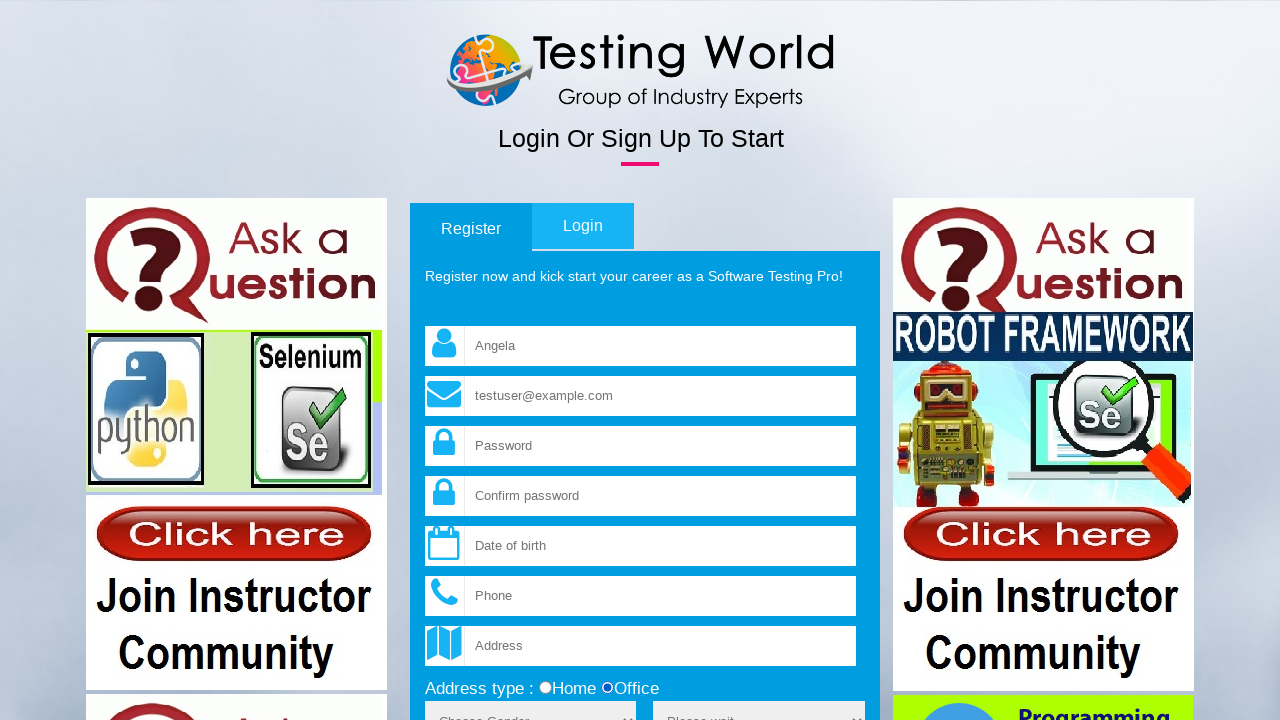

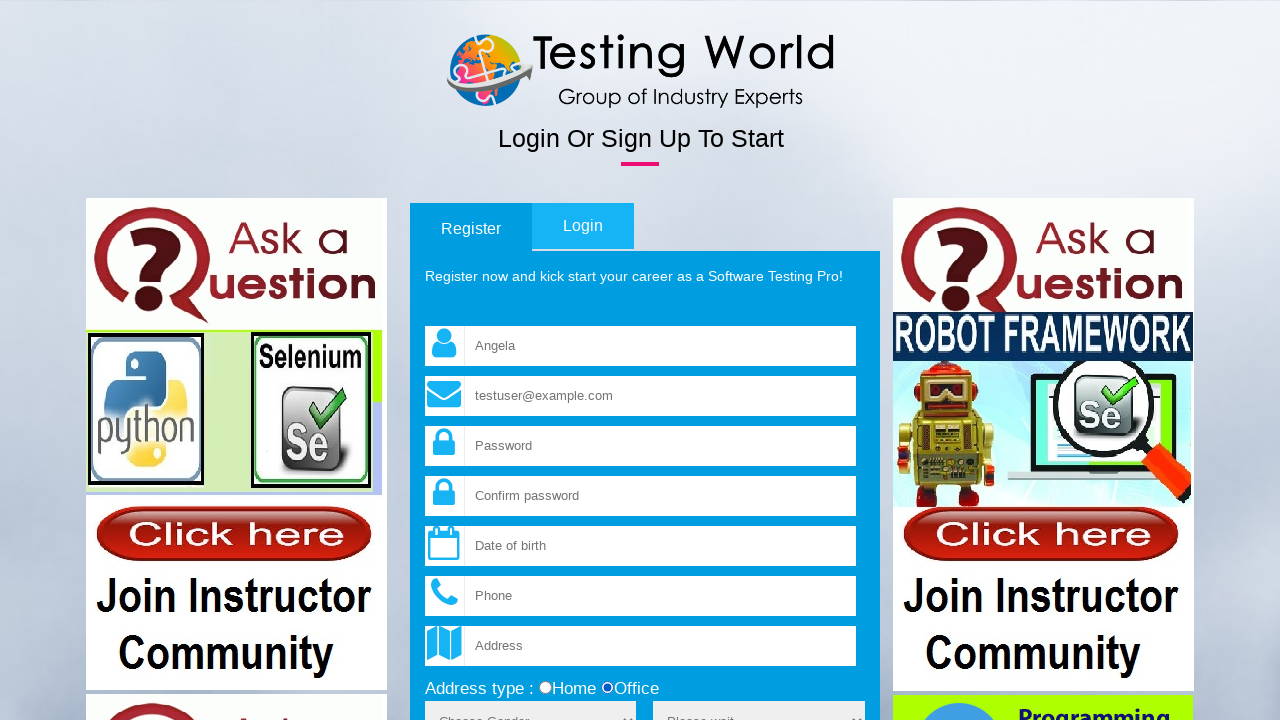